Tests typing text into an input field using JavaScript executor to set the value directly

Starting URL: https://practice.cydeo.com/dynamic_controls

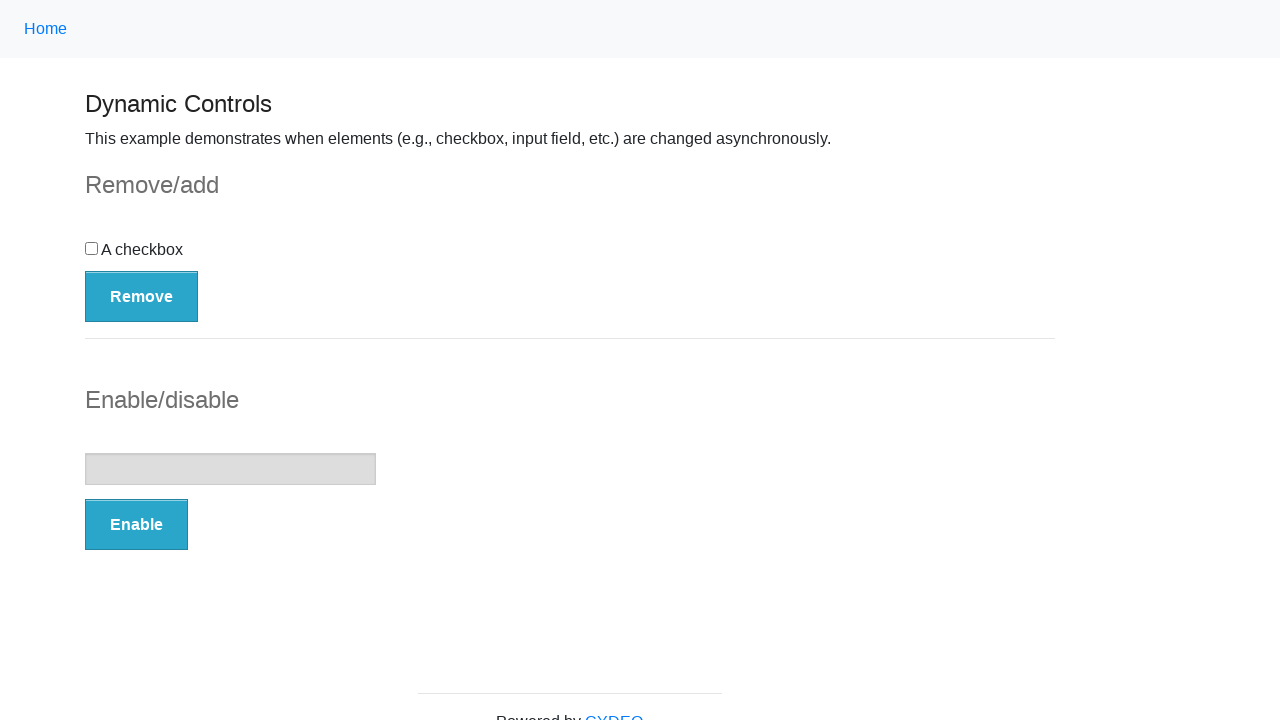

Located input field in the form
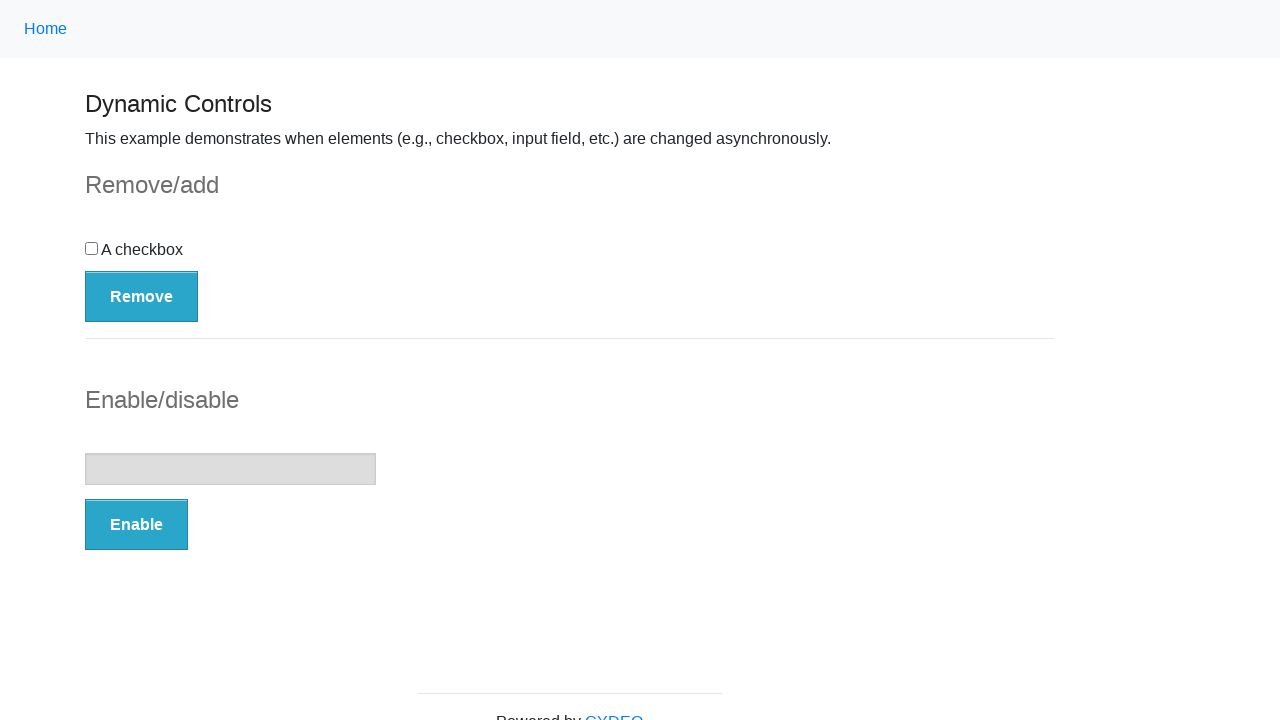

Set input field value to 'enter the value here' using JavaScript executor
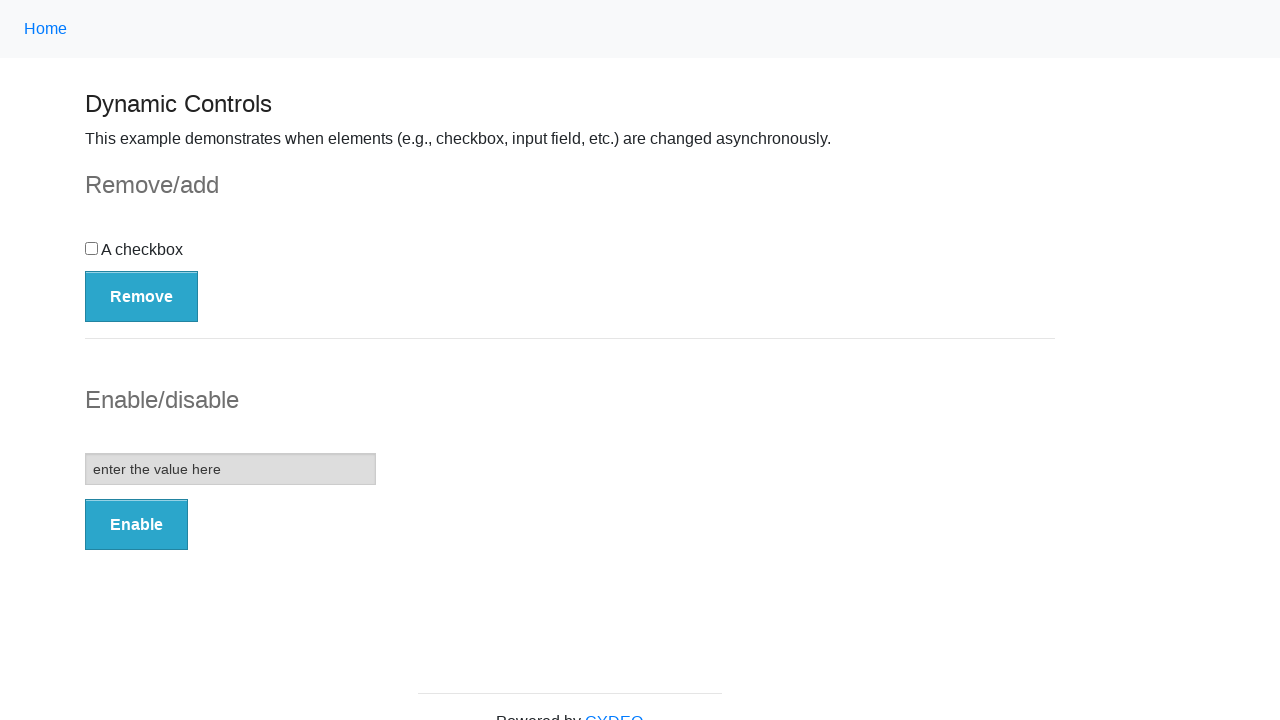

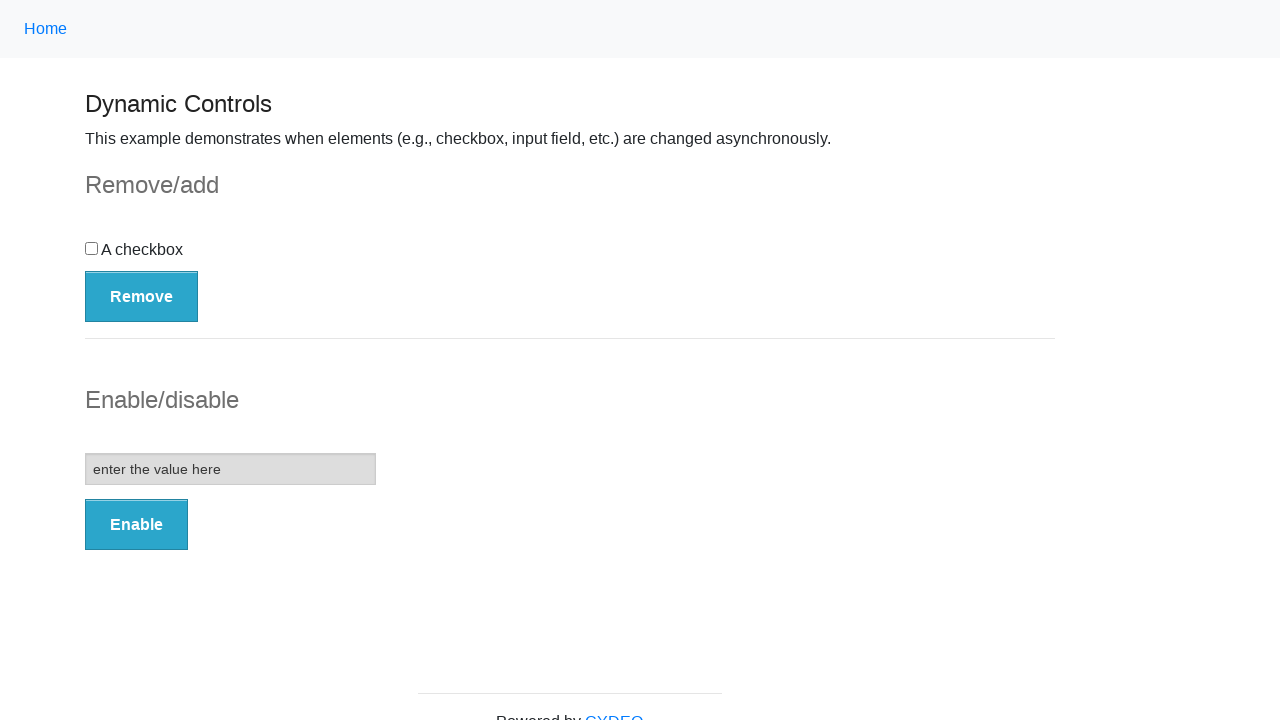